Performs drag and drop action by dragging an element to a specific offset position

Starting URL: https://crossbrowsertesting.github.io/drag-and-drop

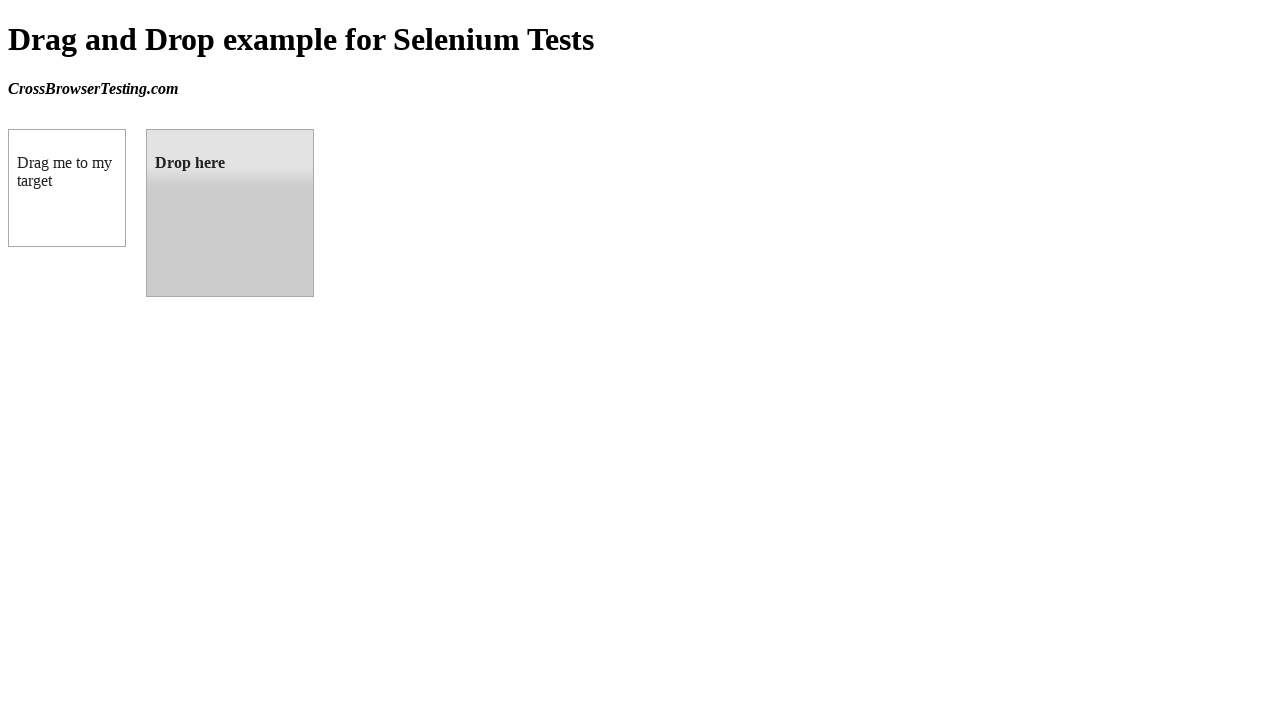

Located draggable source element
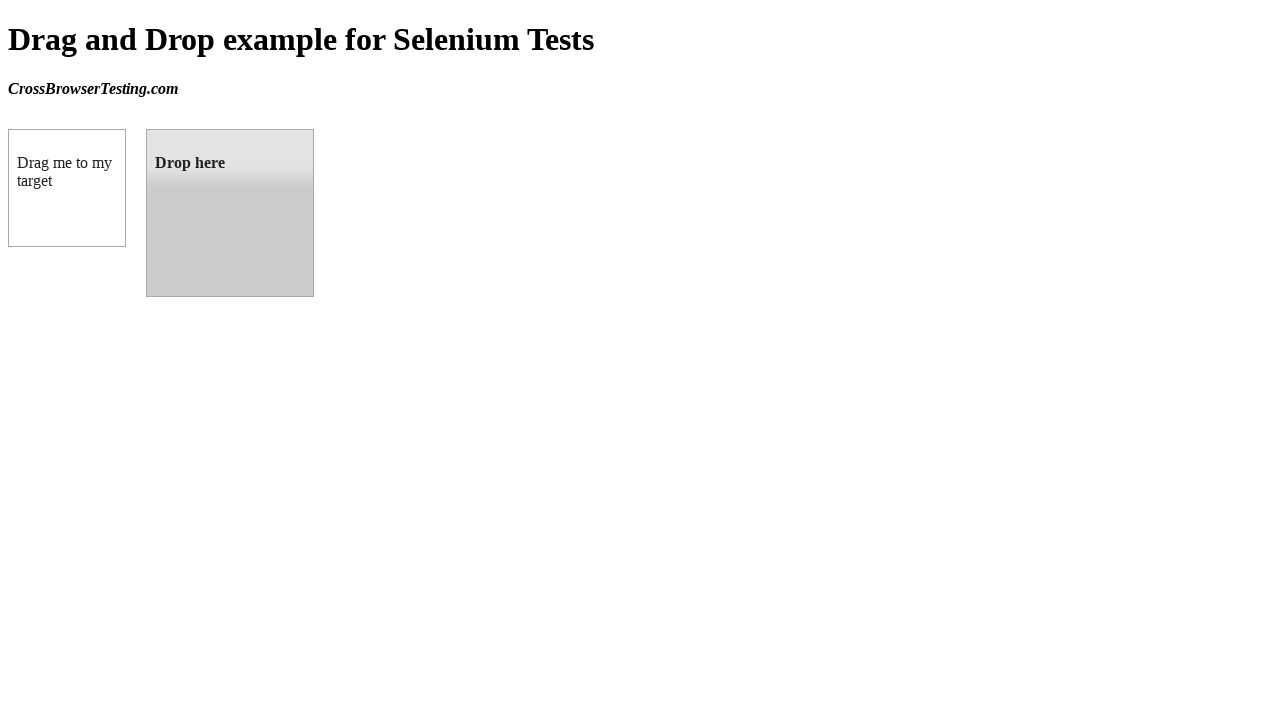

Located droppable target element
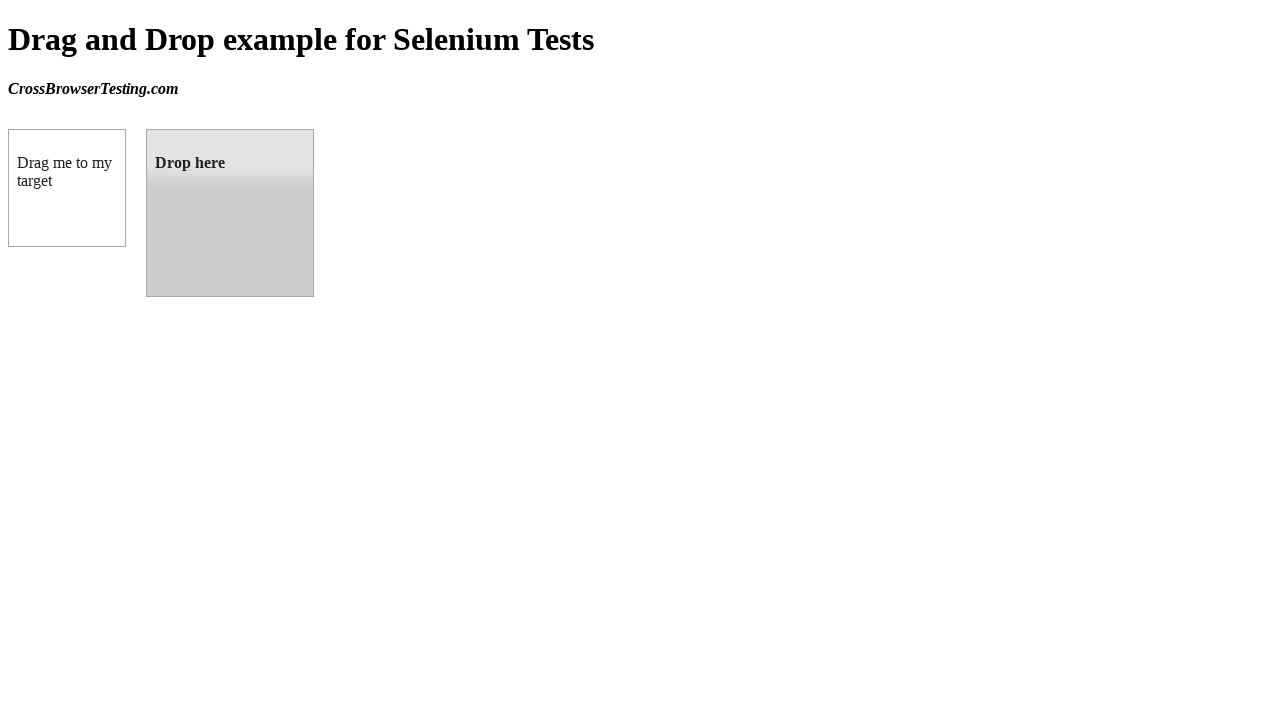

Source element became visible and ready
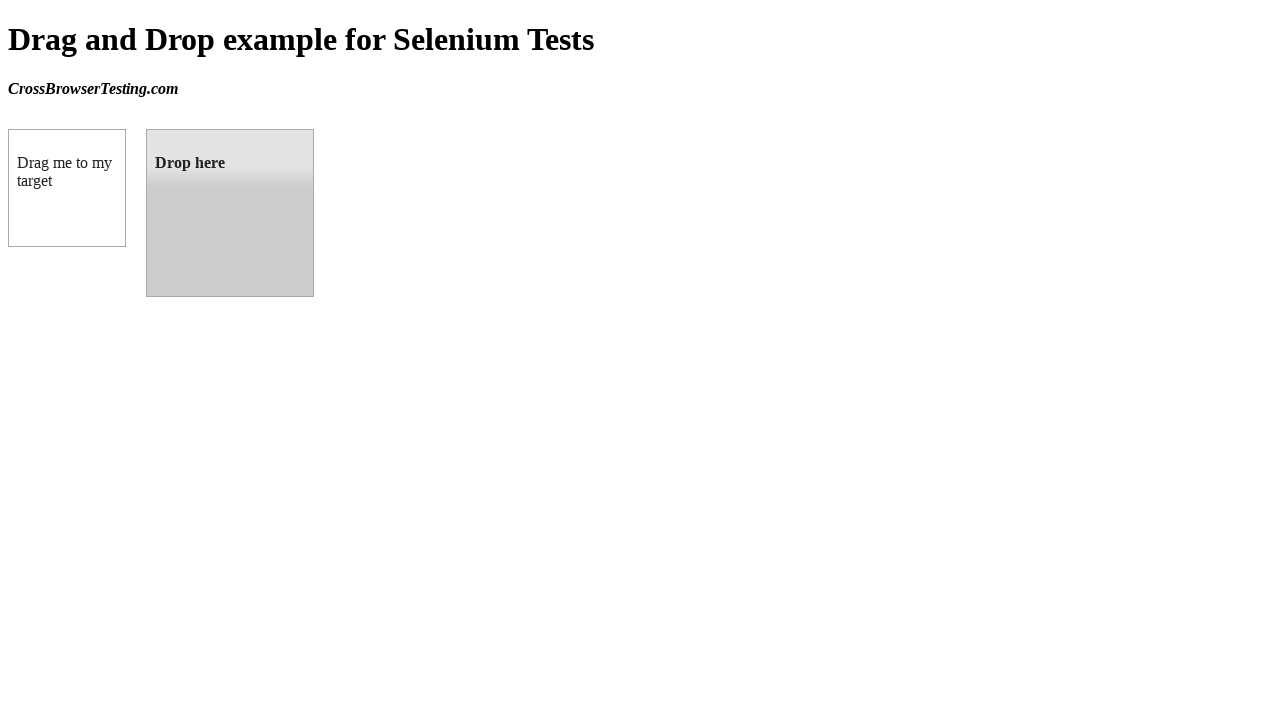

Target element became visible and ready
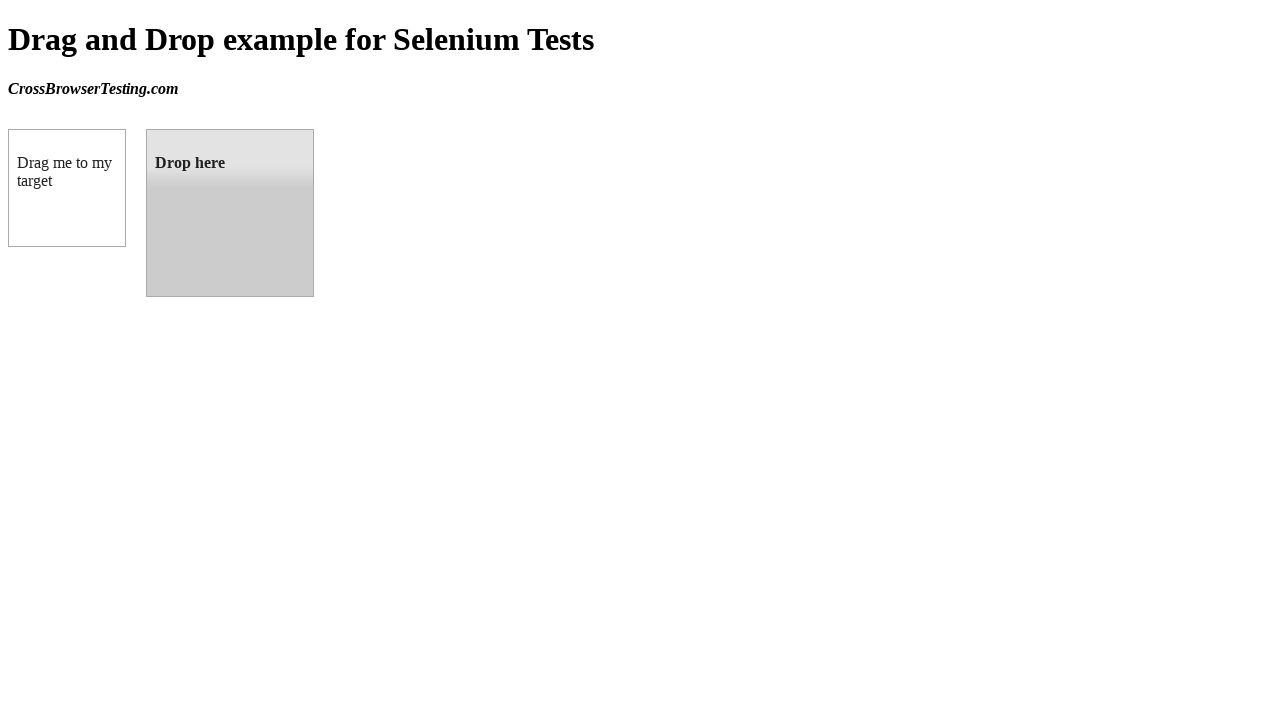

Retrieved target element bounding box
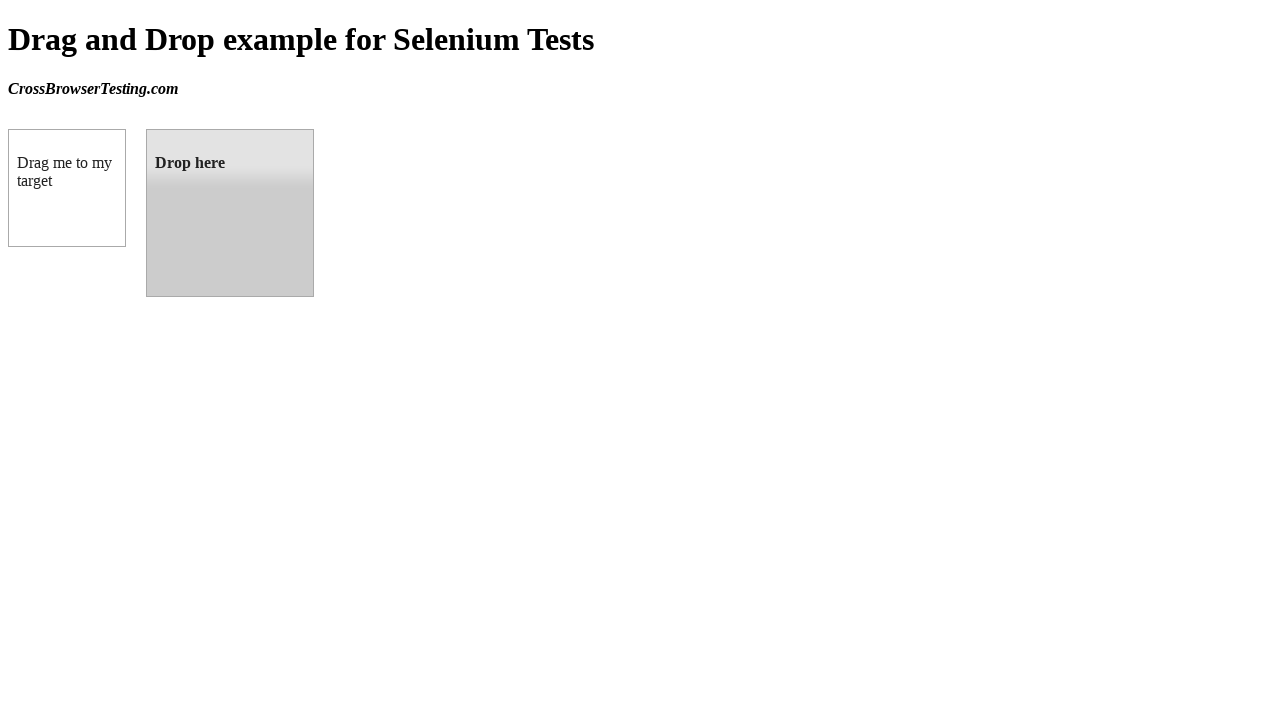

Dragged source element to target element at (230, 213)
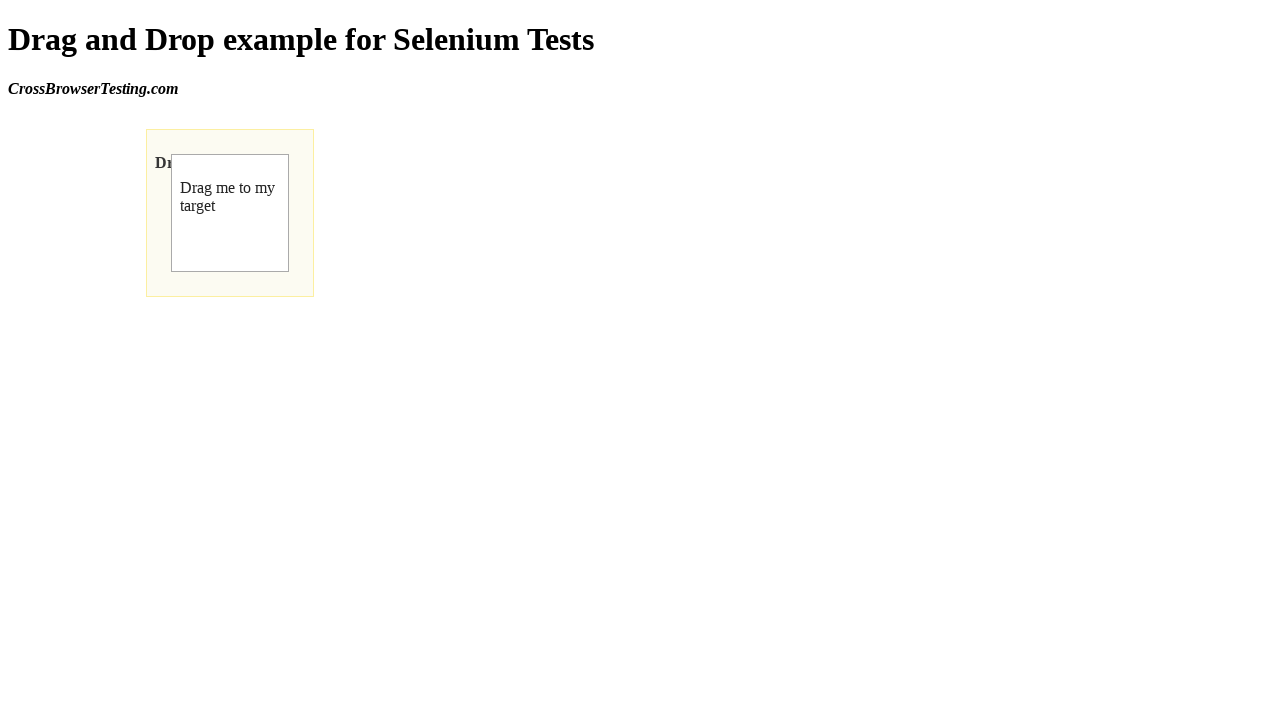

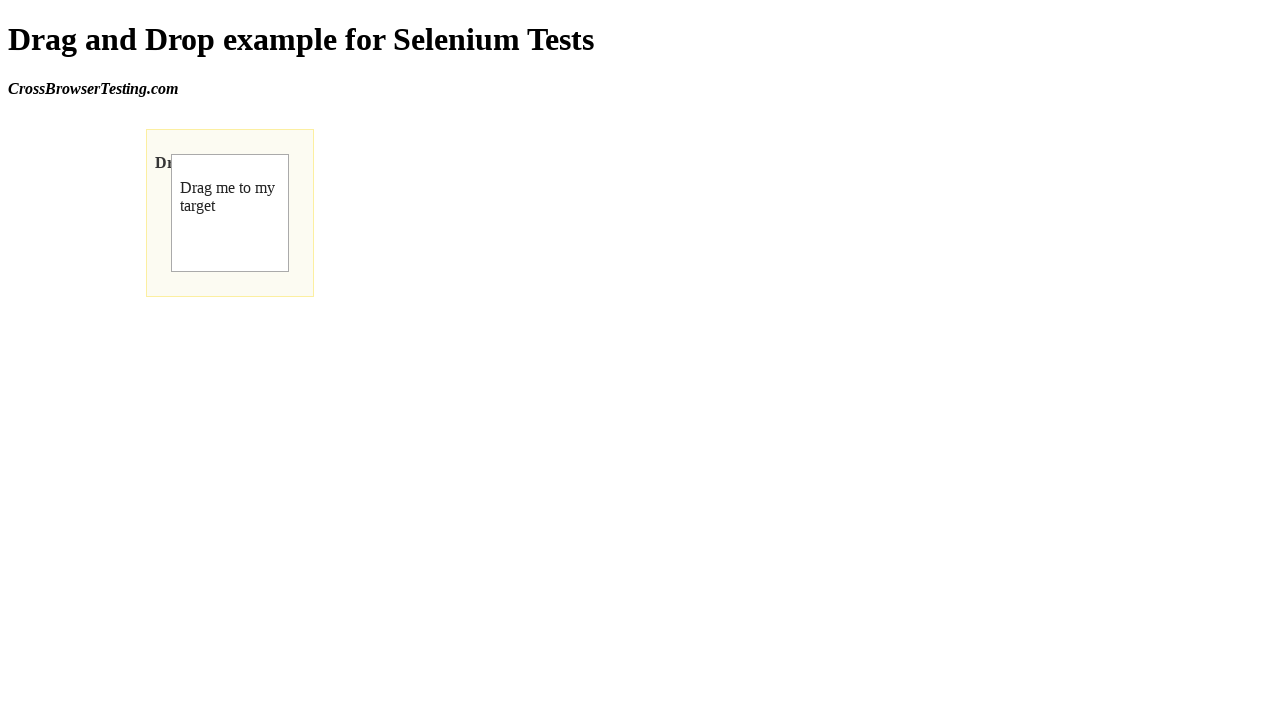